Tests input field functionality by entering a number (1000), clearing the field, and then entering a different number (999) to verify basic input operations work correctly.

Starting URL: http://the-internet.herokuapp.com/inputs

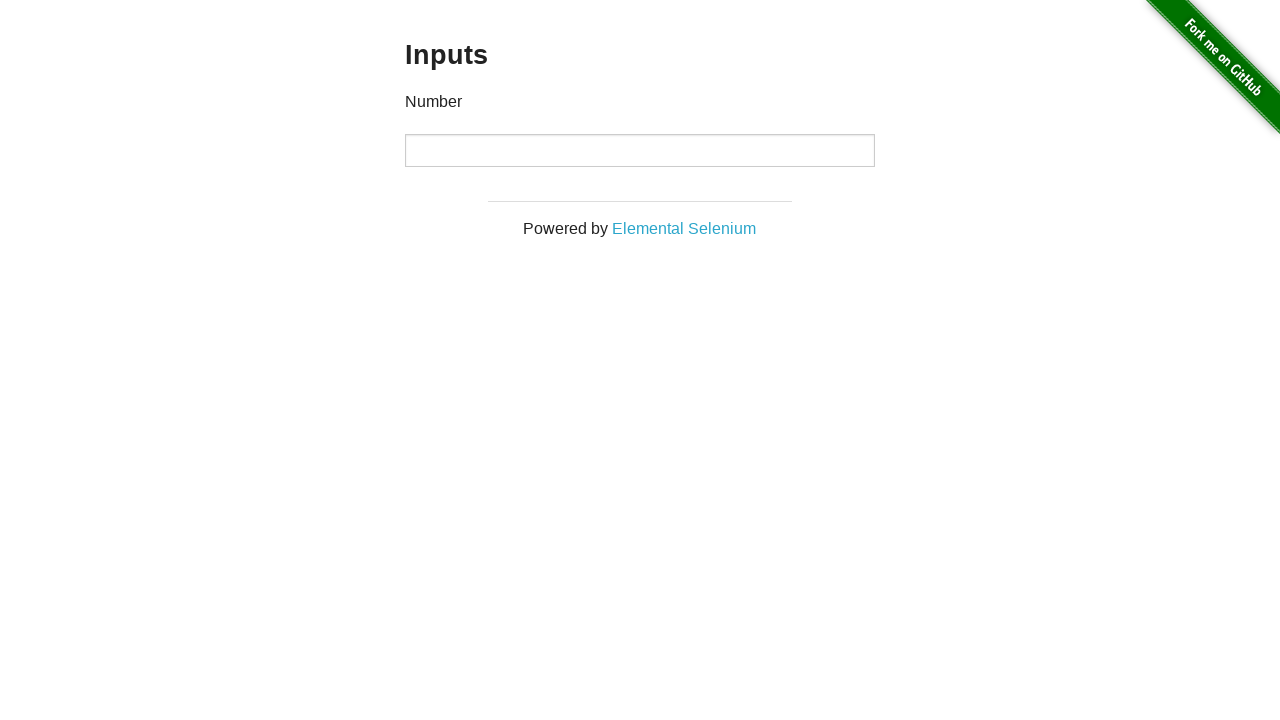

Filled input field with '1000' on input
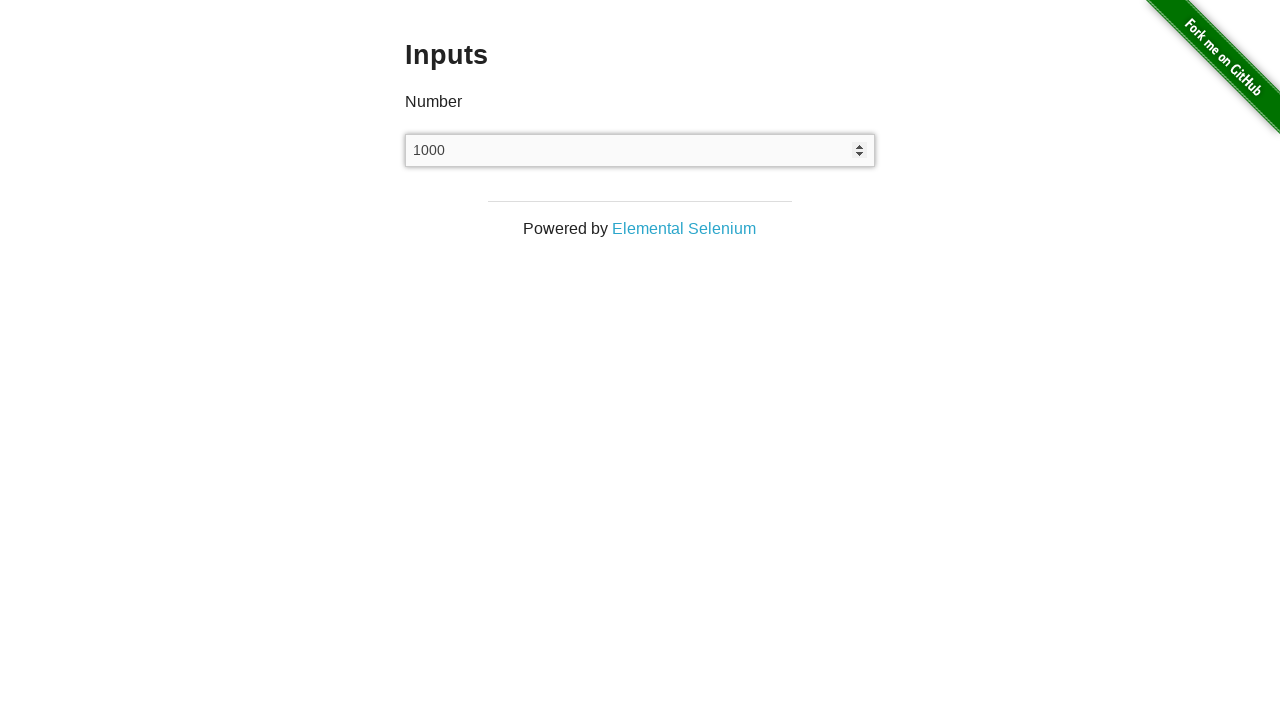

Cleared the input field on input
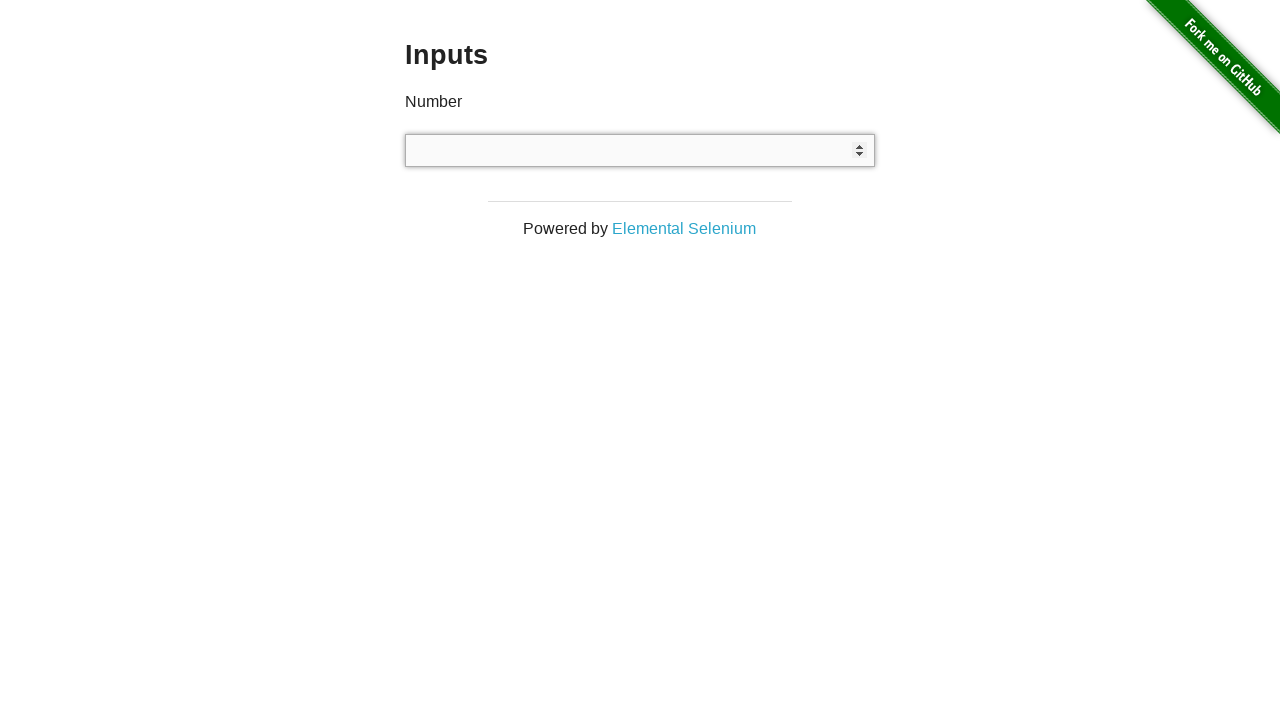

Filled input field with '999' on input
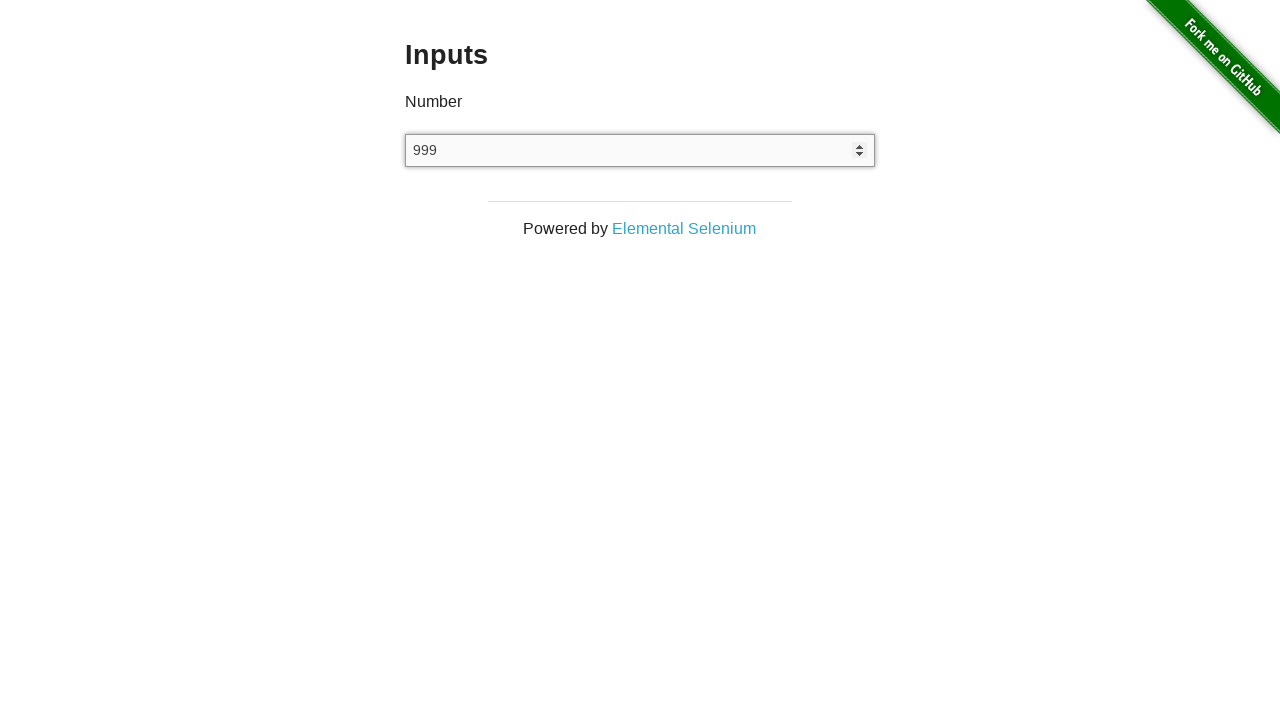

Verified input field contains '999'
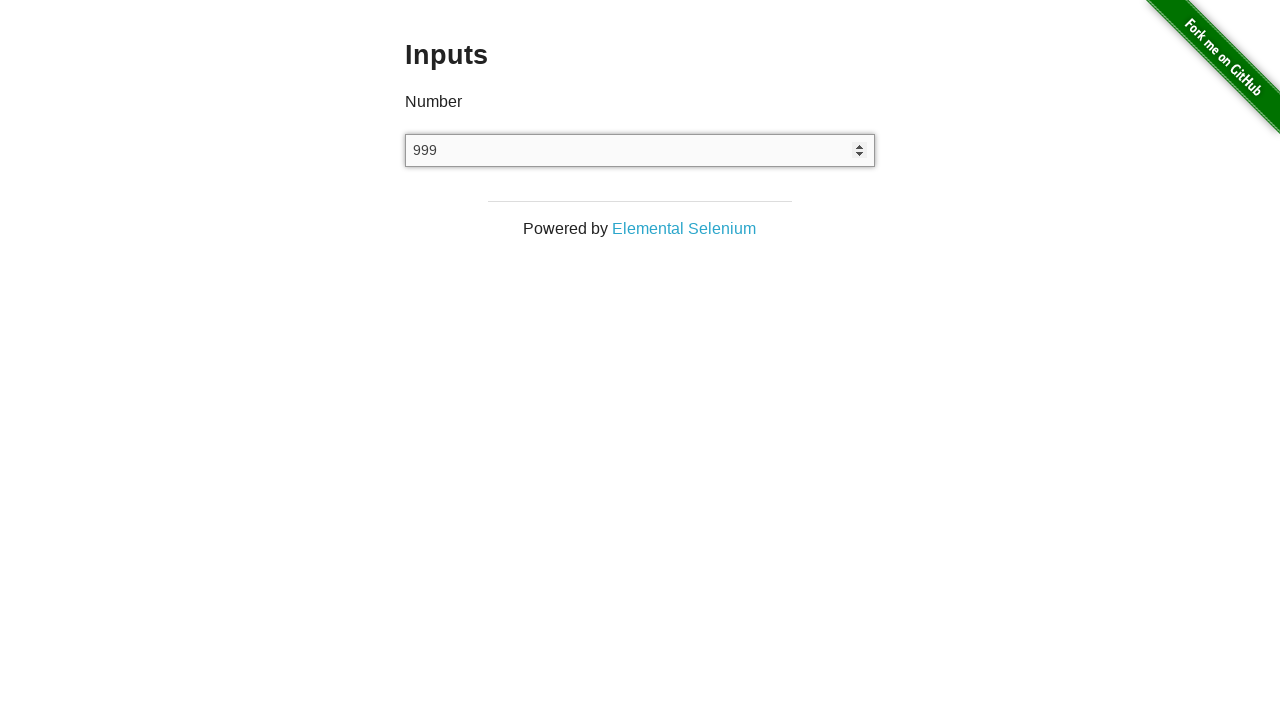

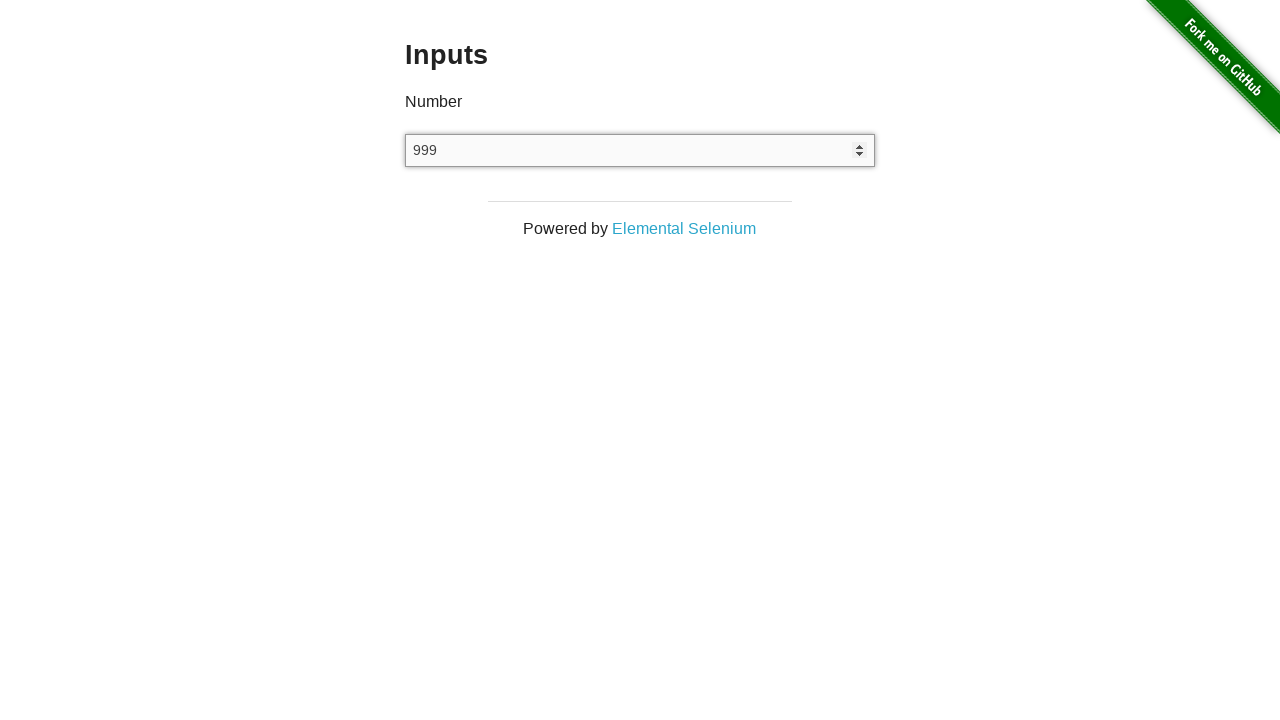